Tests setting a custom navigation timeout and navigating to a page that delays response, demonstrating timeout behavior.

Starting URL: https://httpbin.test.k6.io/delay/5

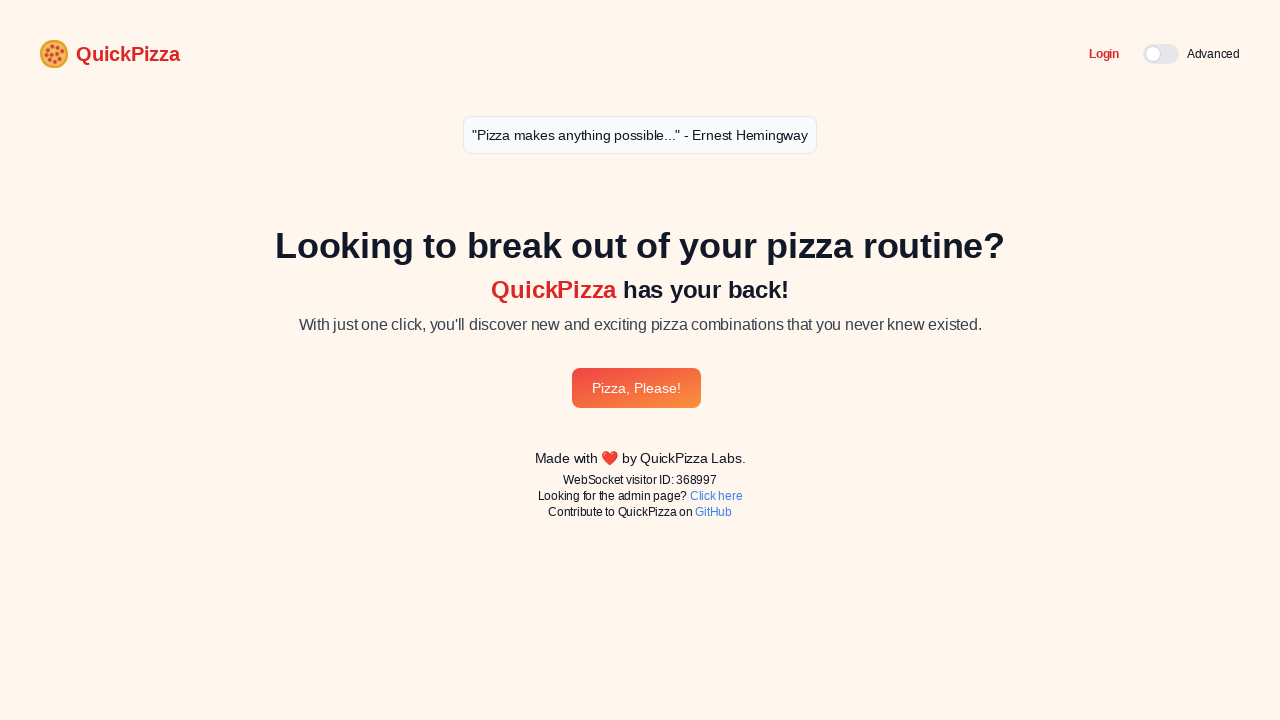

Set default navigation timeout to 1000ms
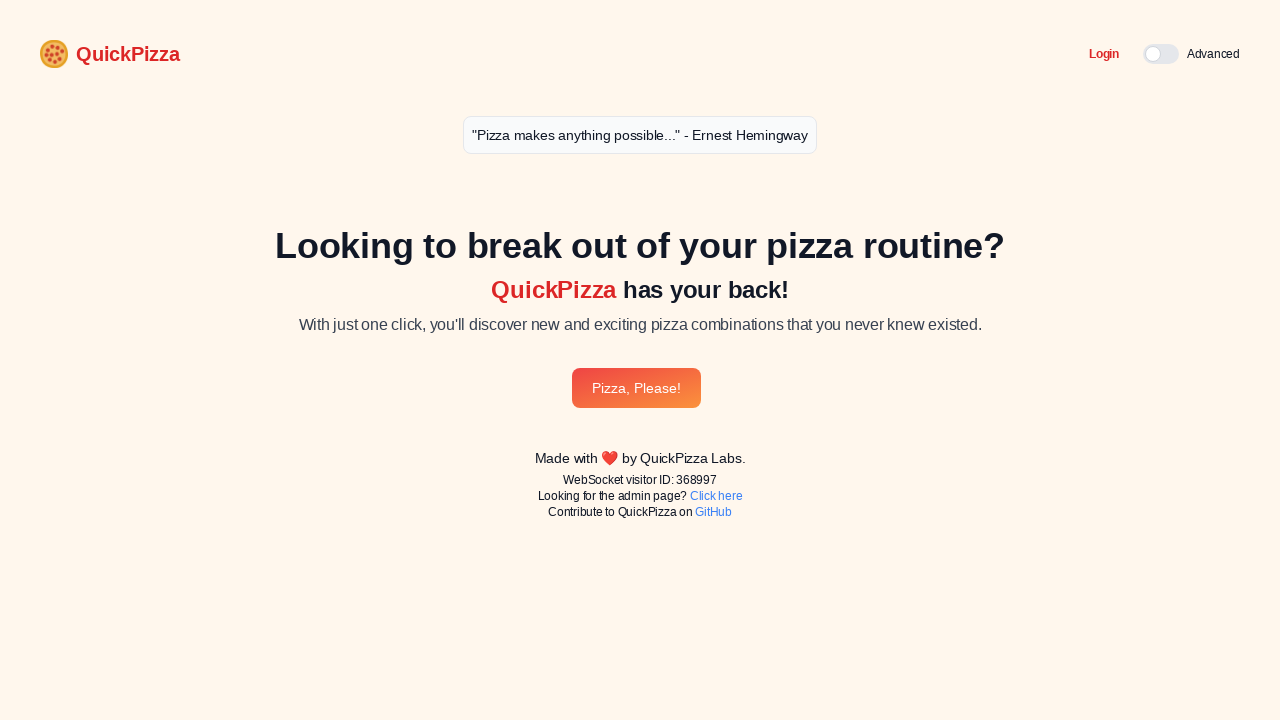

Waited for page to reach domcontentloaded state with 10000ms timeout
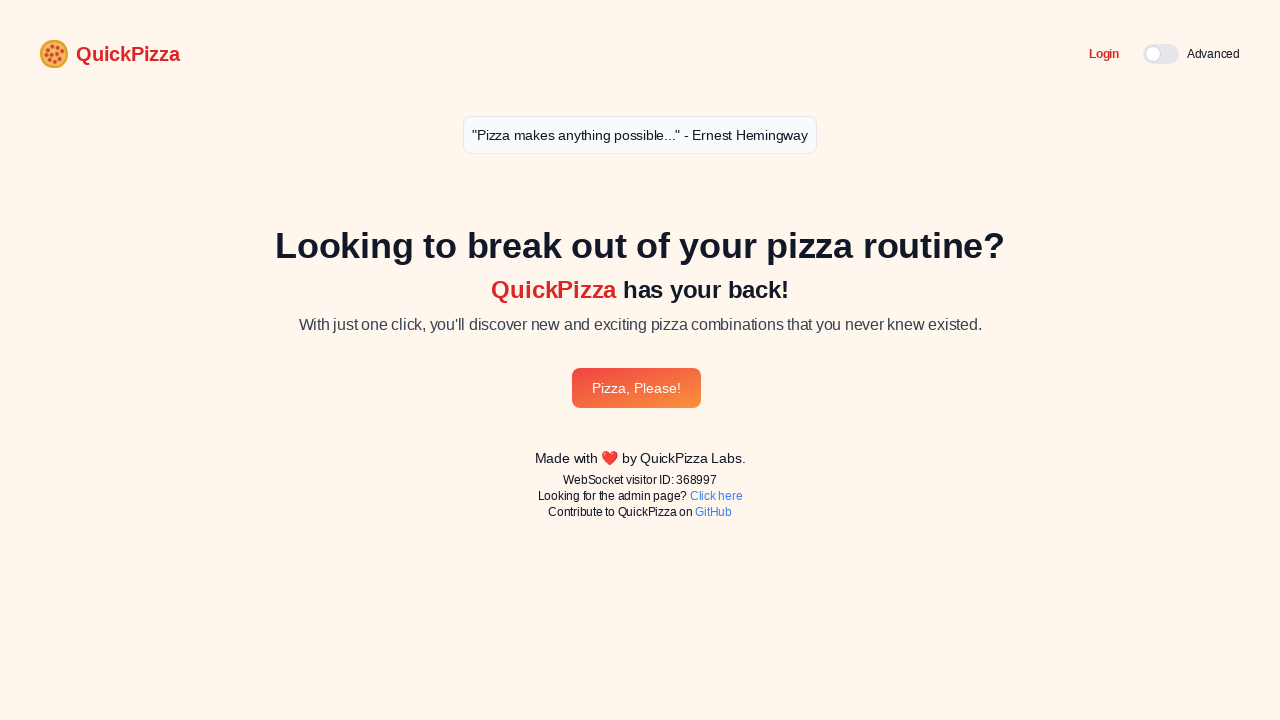

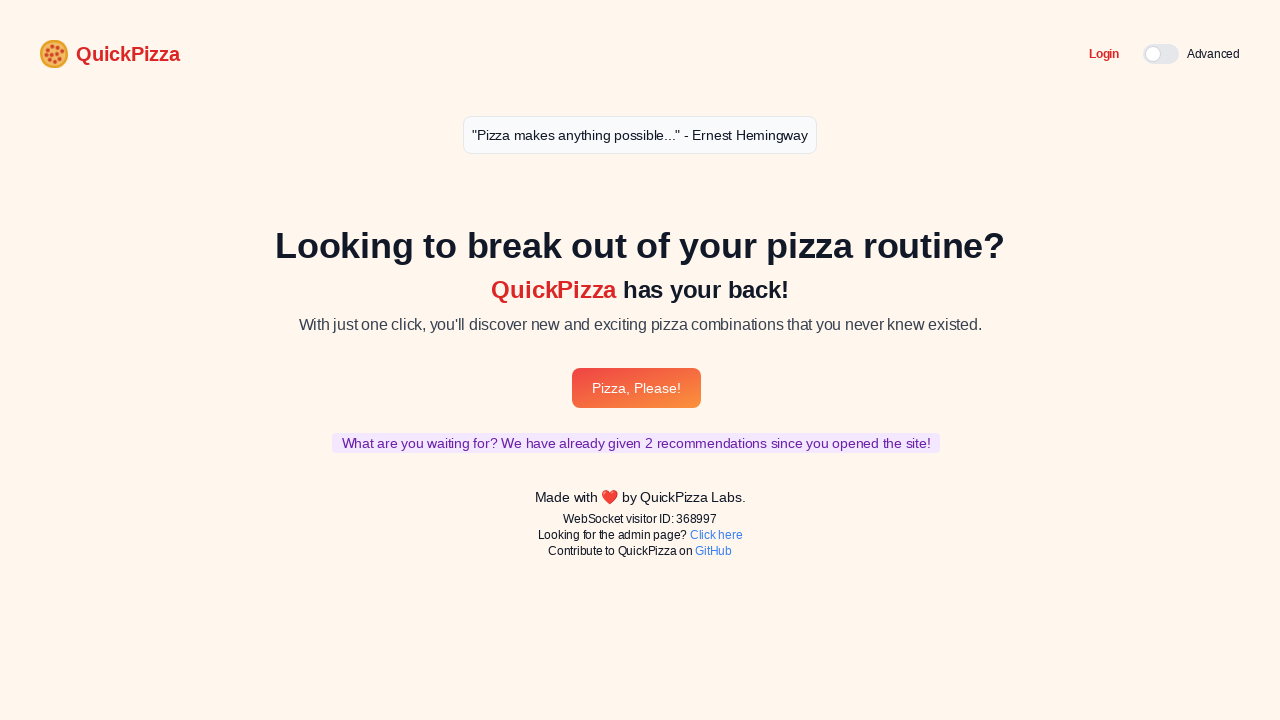